Navigates to W3Schools website, clicks on the tutorials menu dropdown, and then clicks on a tutorial link from the dropdown menu

Starting URL: https://www.w3schools.com/

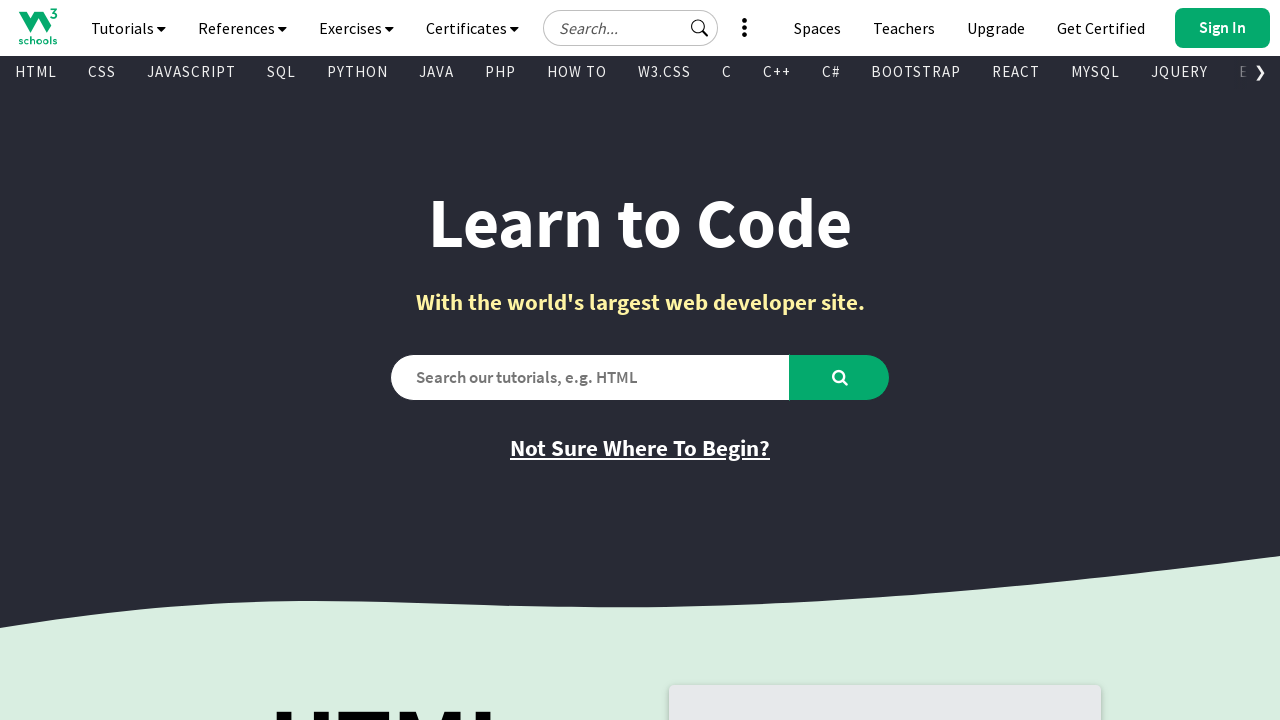

Clicked tutorials menu dropdown button at (128, 28) on a#navbtn_tutorials
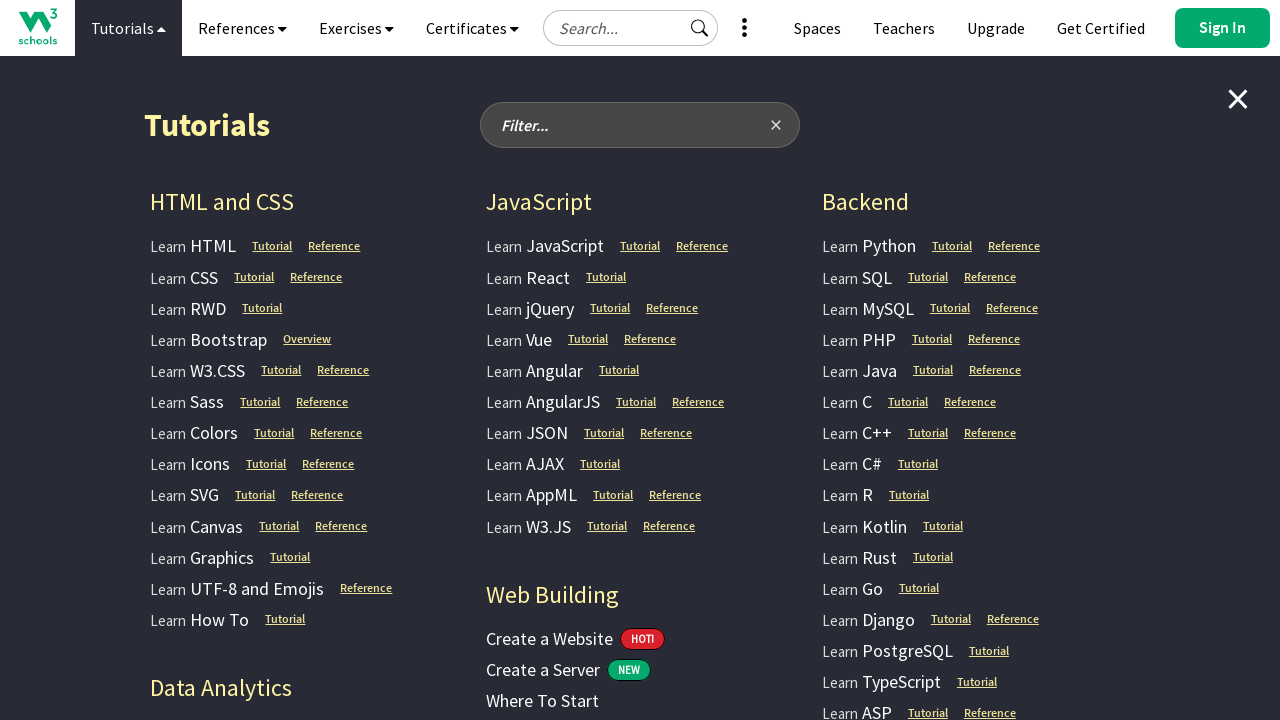

Tutorial dropdown menu became visible
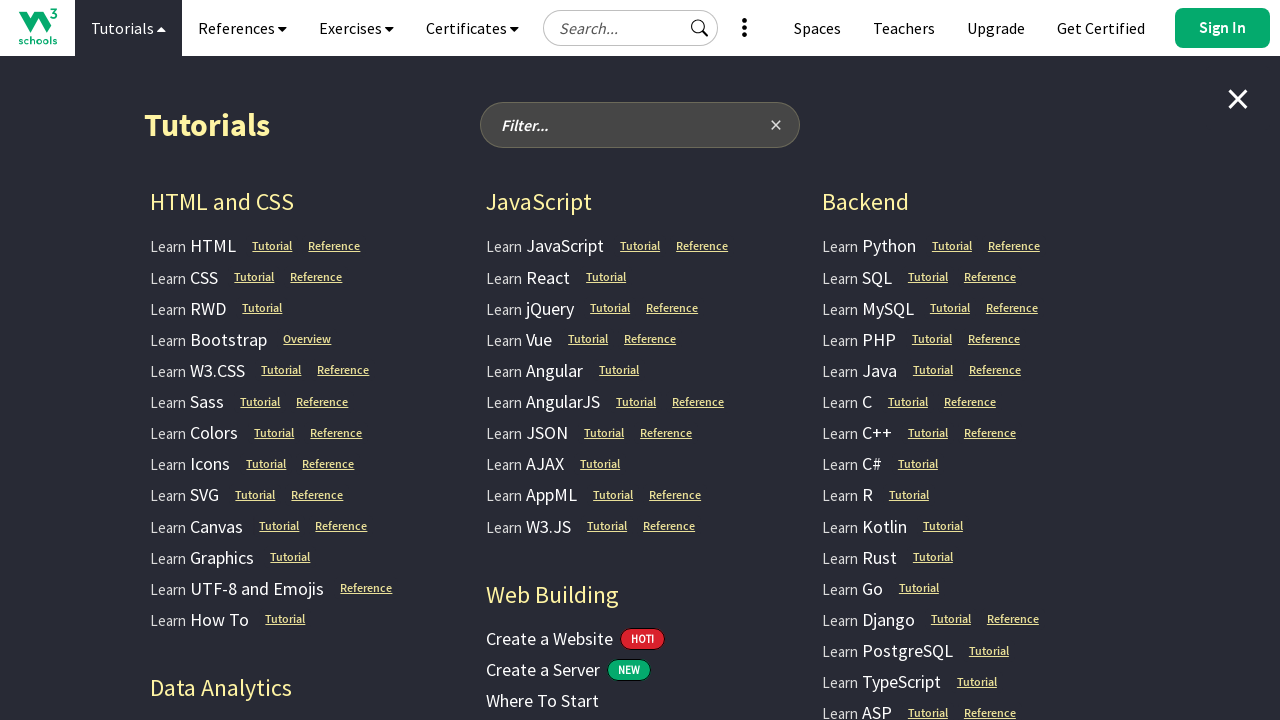

Clicked on tutorial link from dropdown menu at (193, 246) on xpath=//body/div[@id='top-nav-bar']/div[@id='dropdown-nav-outer-wrapper']/div[@i
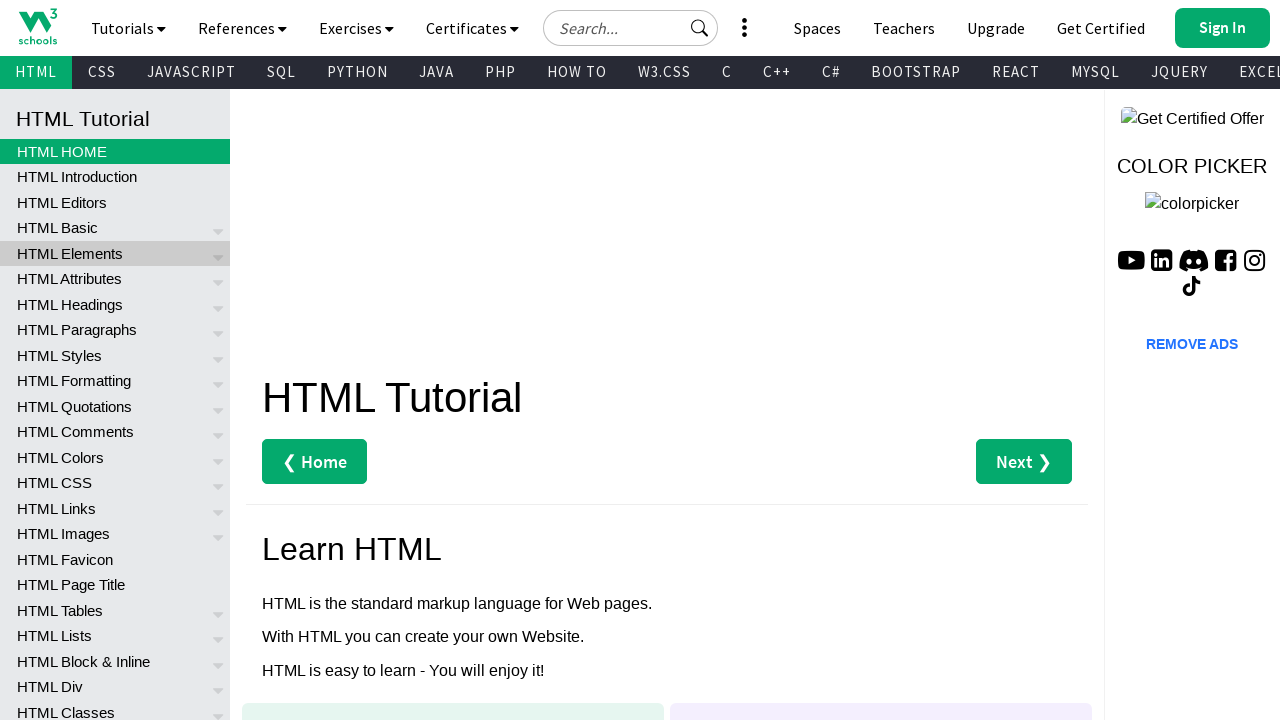

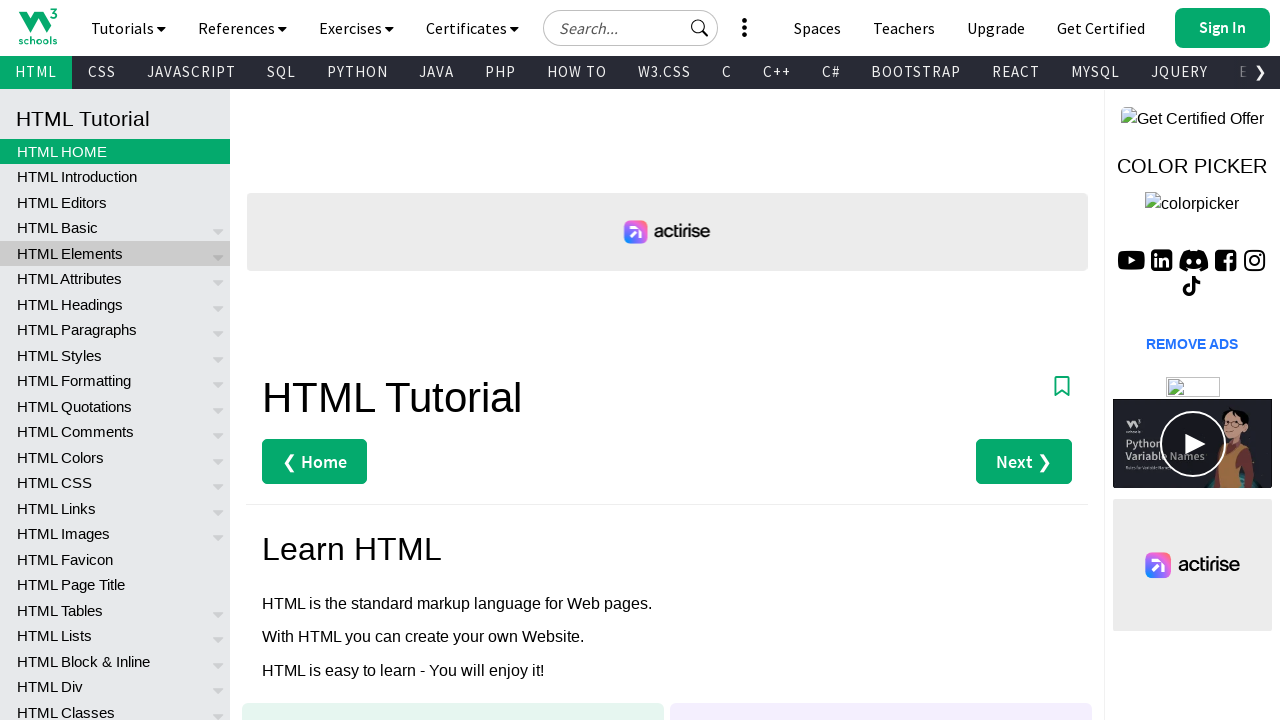